Waits for a specific price to appear, then books an item and solves a math problem to complete the transaction

Starting URL: http://suninjuly.github.io/explicit_wait2.html

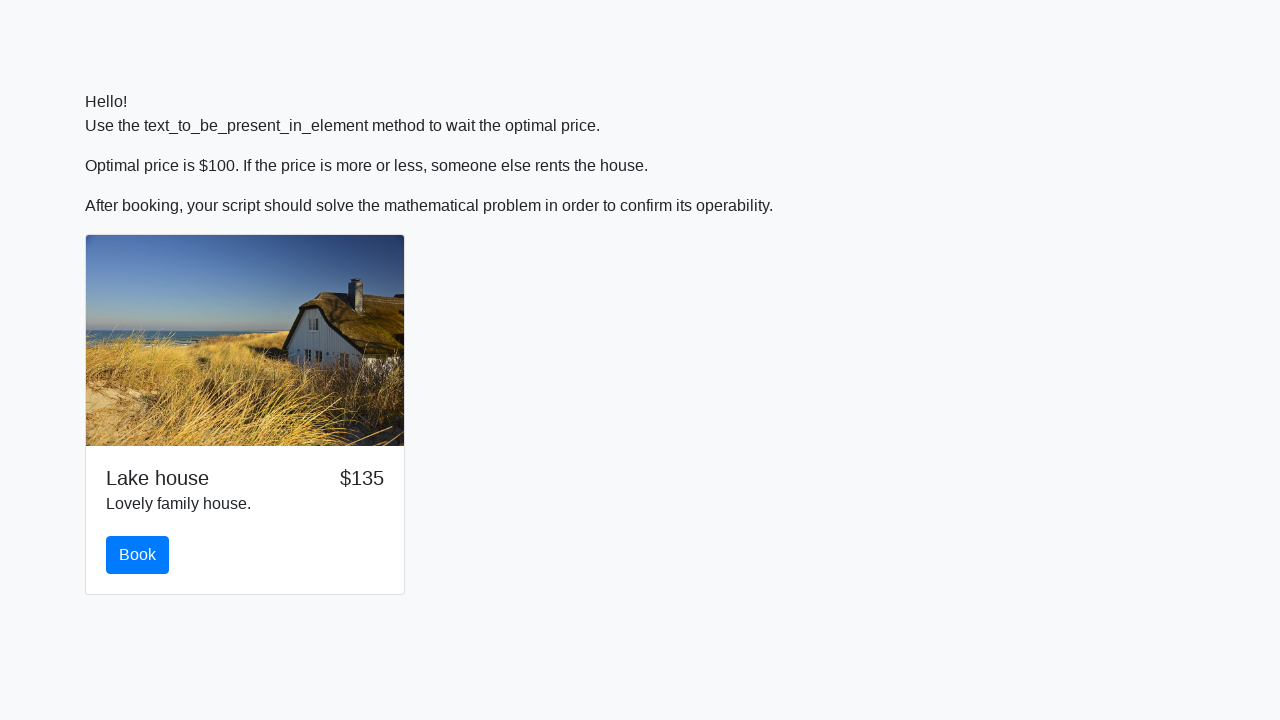

Waited for price to reach $100
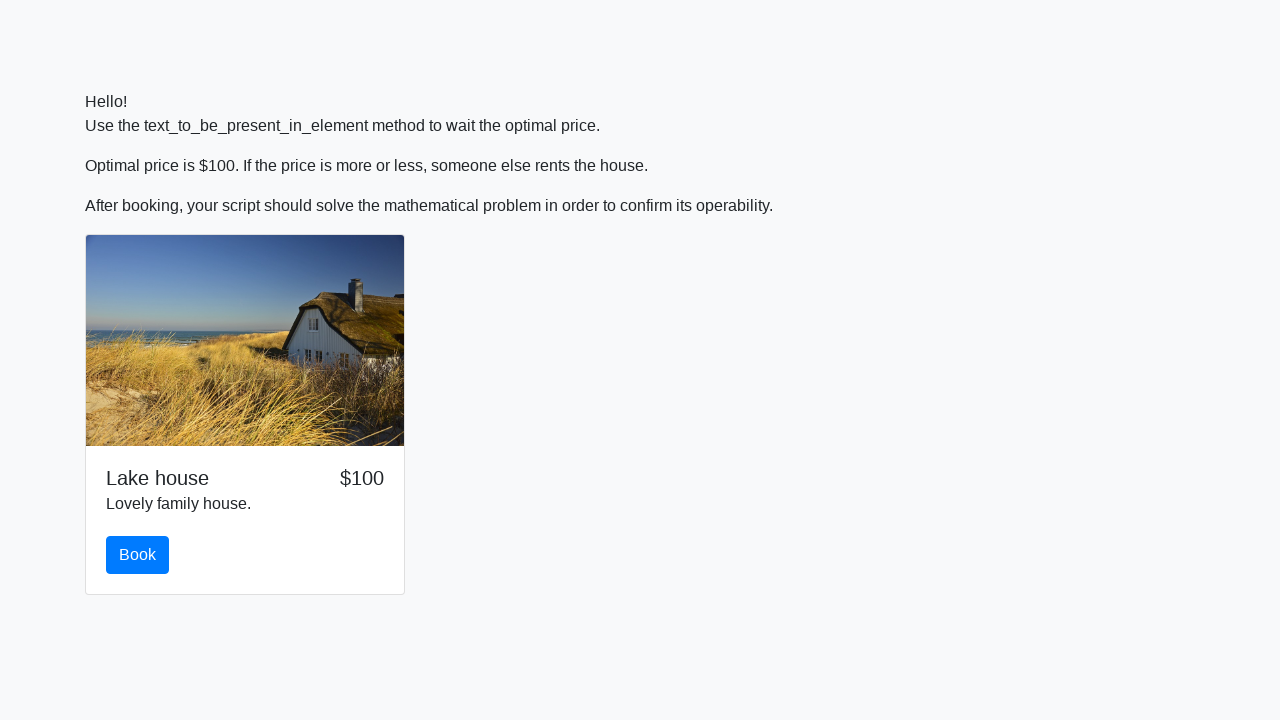

Clicked the book button at (138, 555) on #book
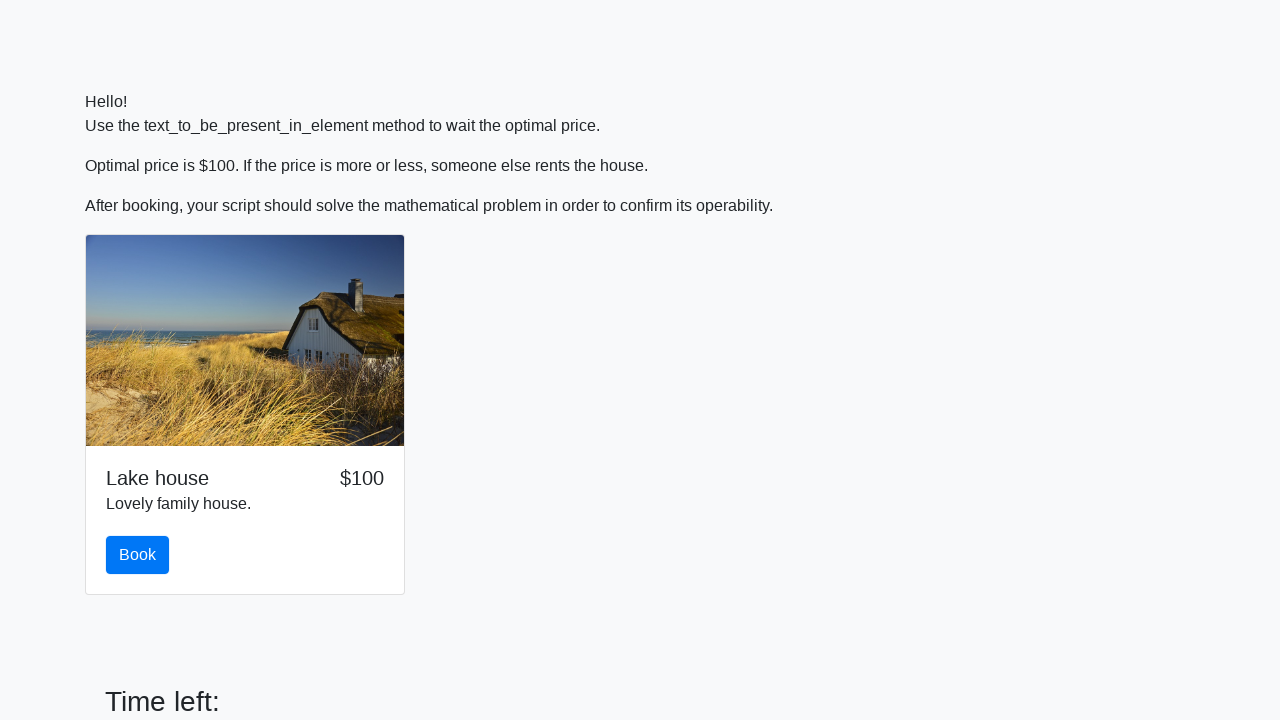

Retrieved the value for calculation from #input_value
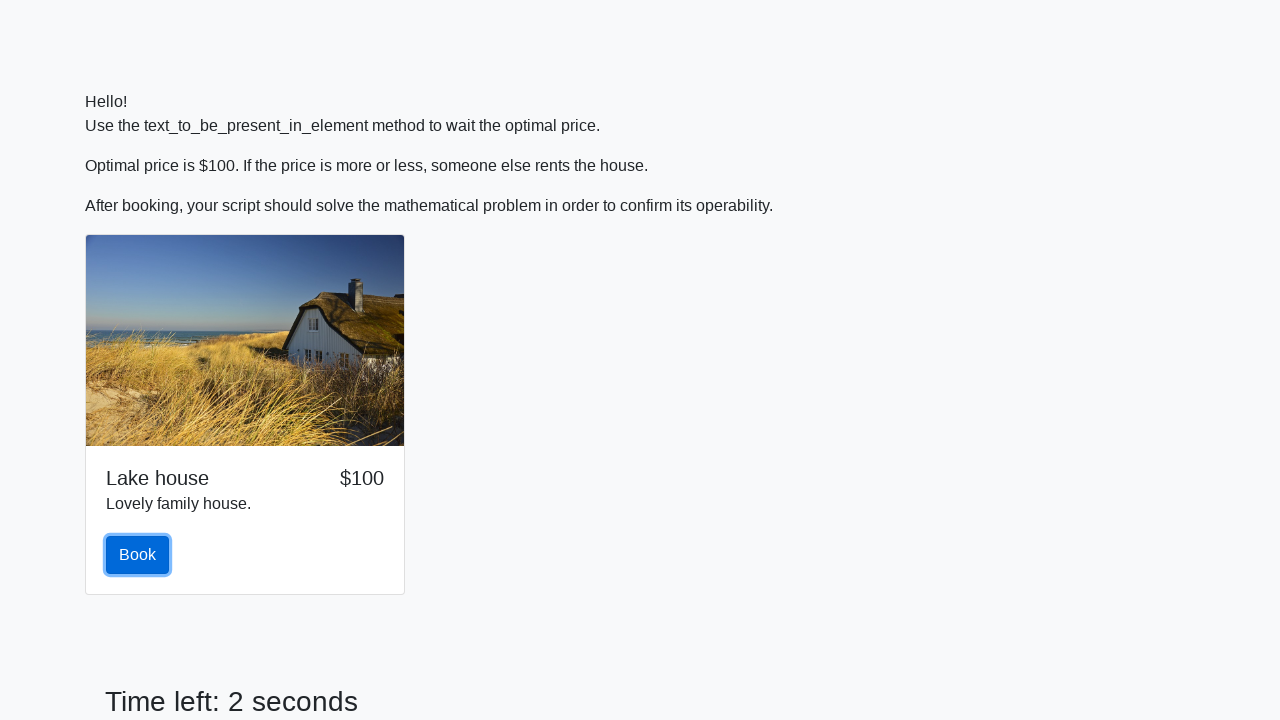

Calculated math.log(abs(12 * math.sin(606))) = 1.3503520575507648
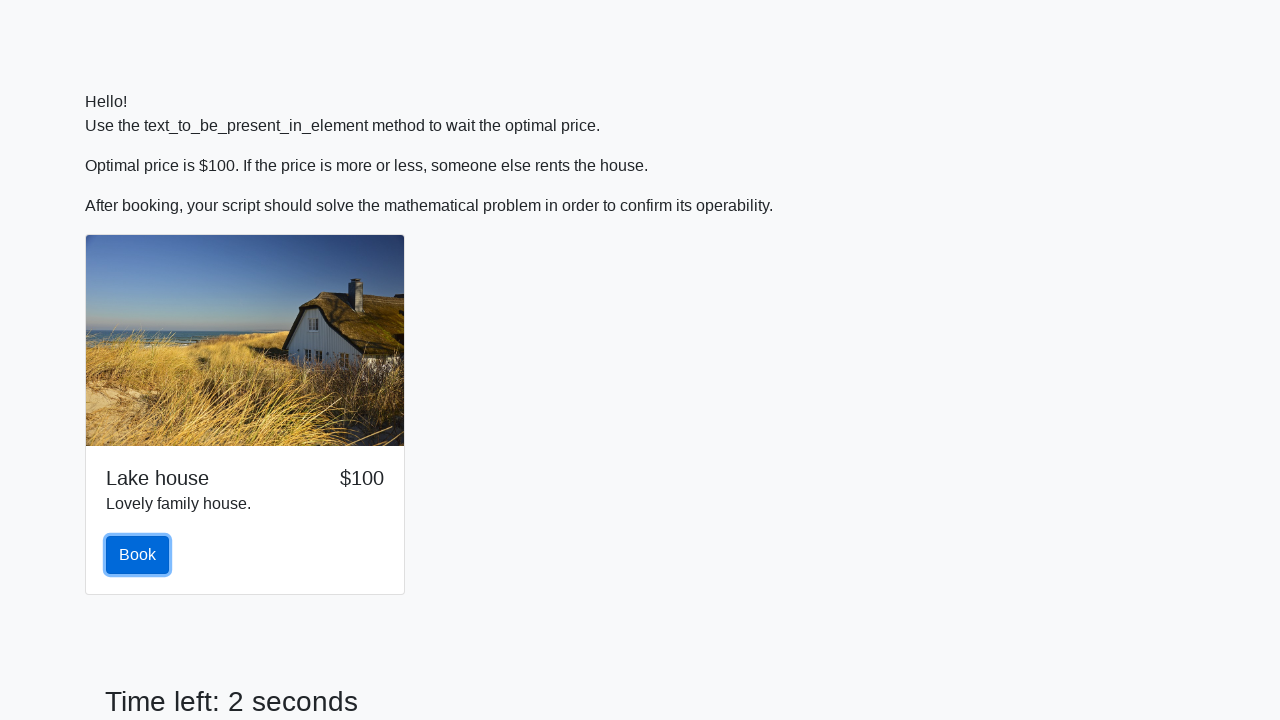

Filled answer field with calculated value 1.3503520575507648 on #answer
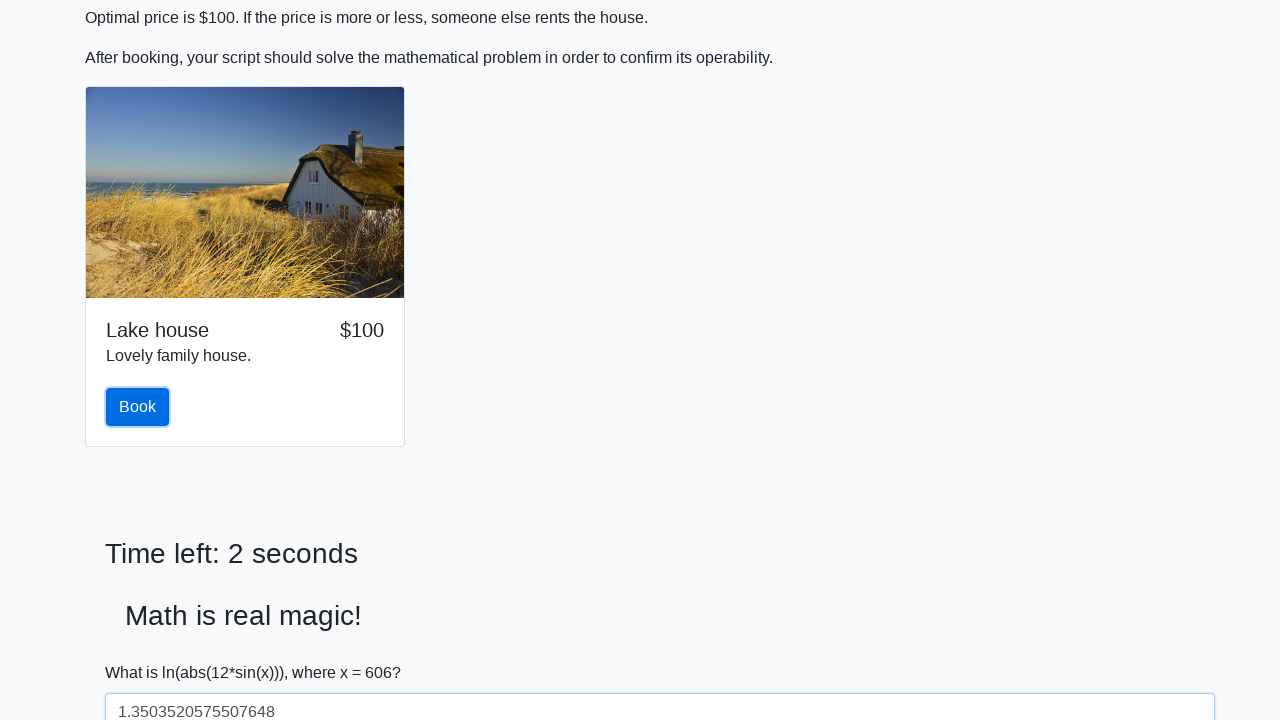

Clicked solve button to submit the answer at (143, 651) on #solve
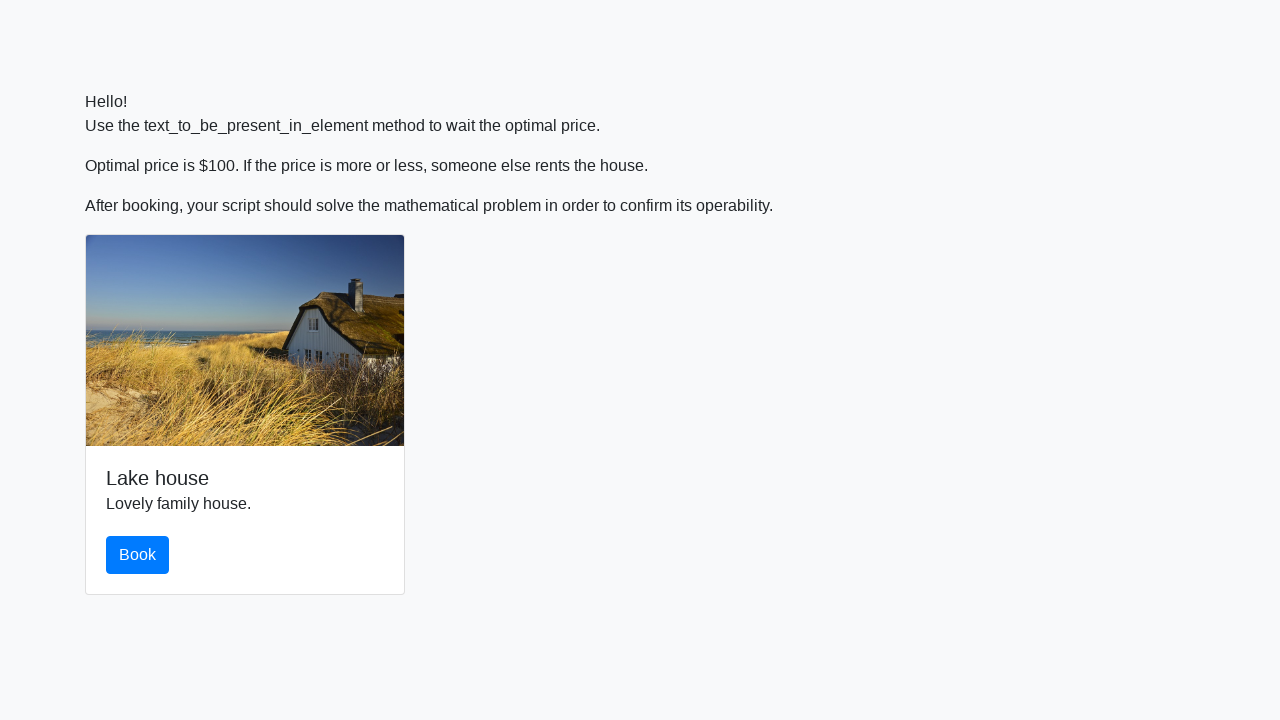

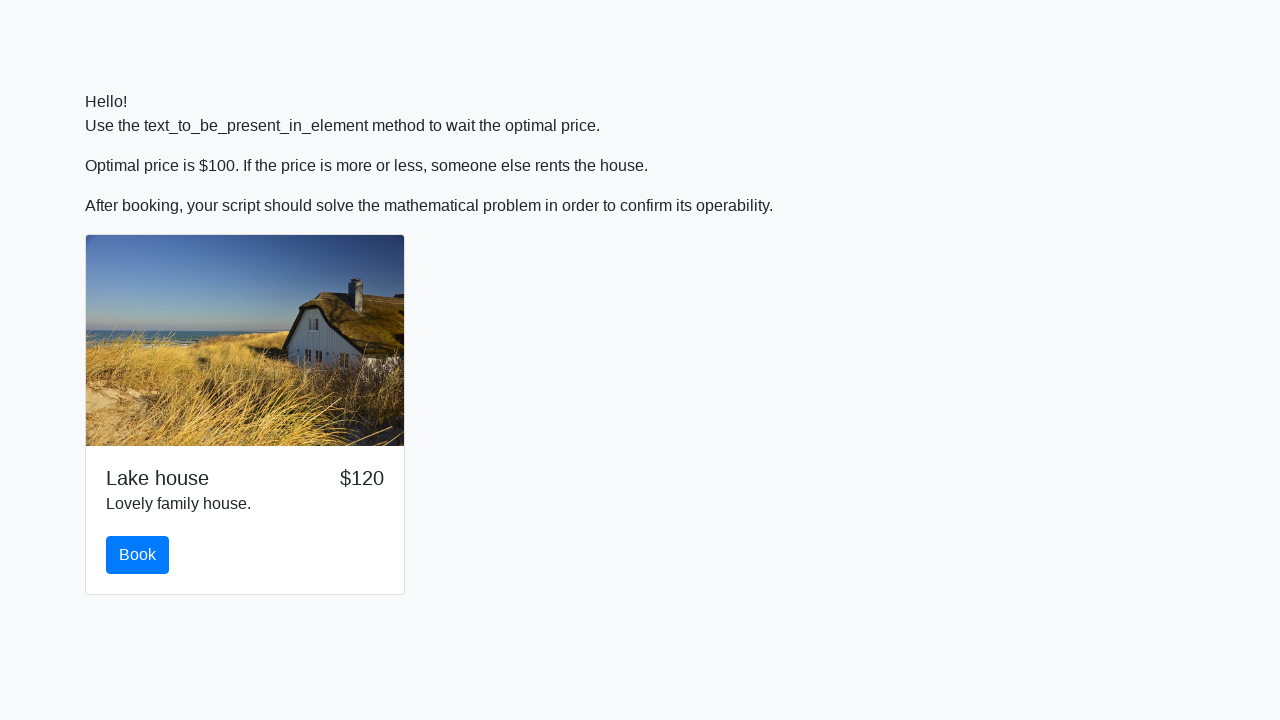